Tests drag and drop functionality by dragging a draggable element and dropping it onto a droppable target element on the jQuery UI demo page.

Starting URL: https://jqueryui.com/resources/demos/droppable/default.html

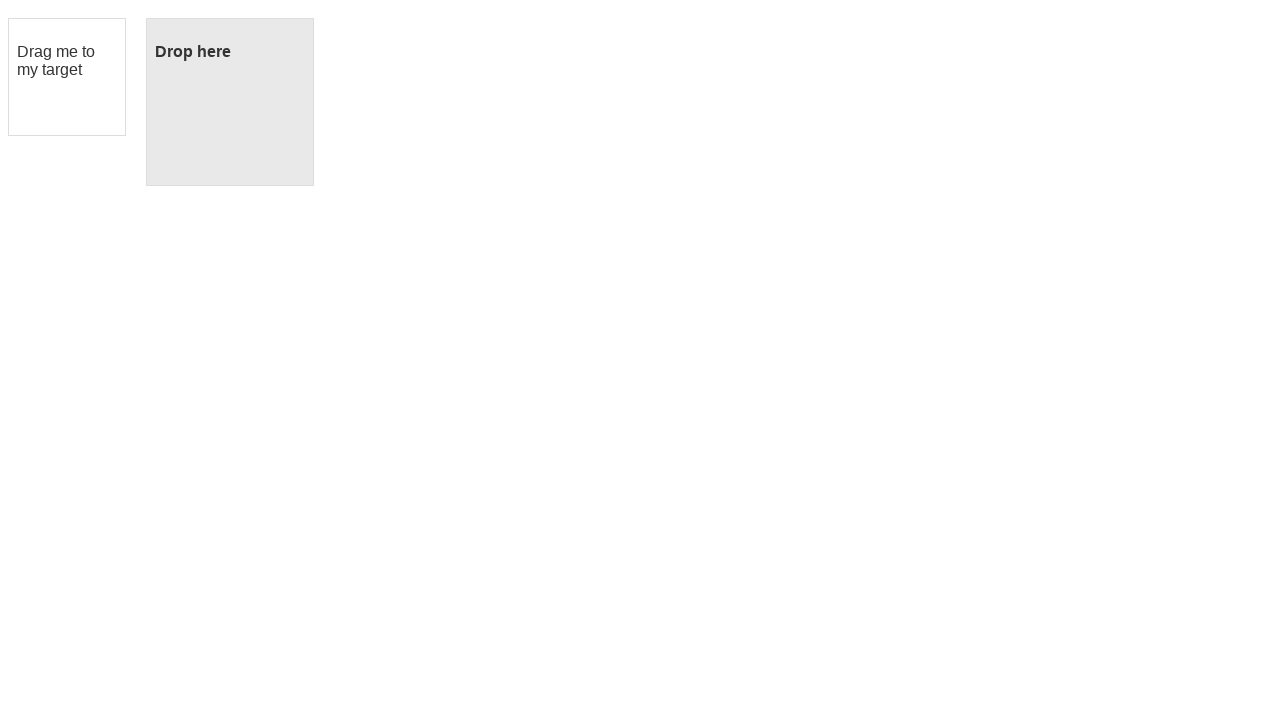

Located the draggable element (#draggable)
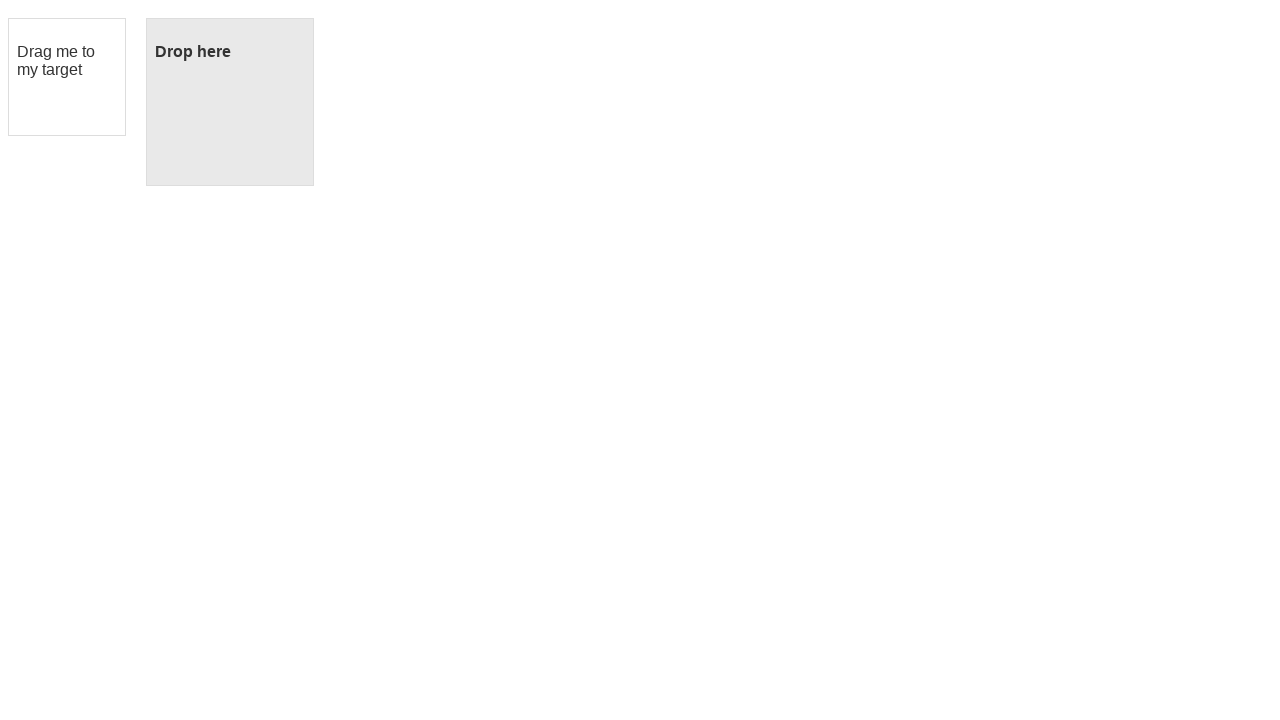

Located the droppable target element (#droppable)
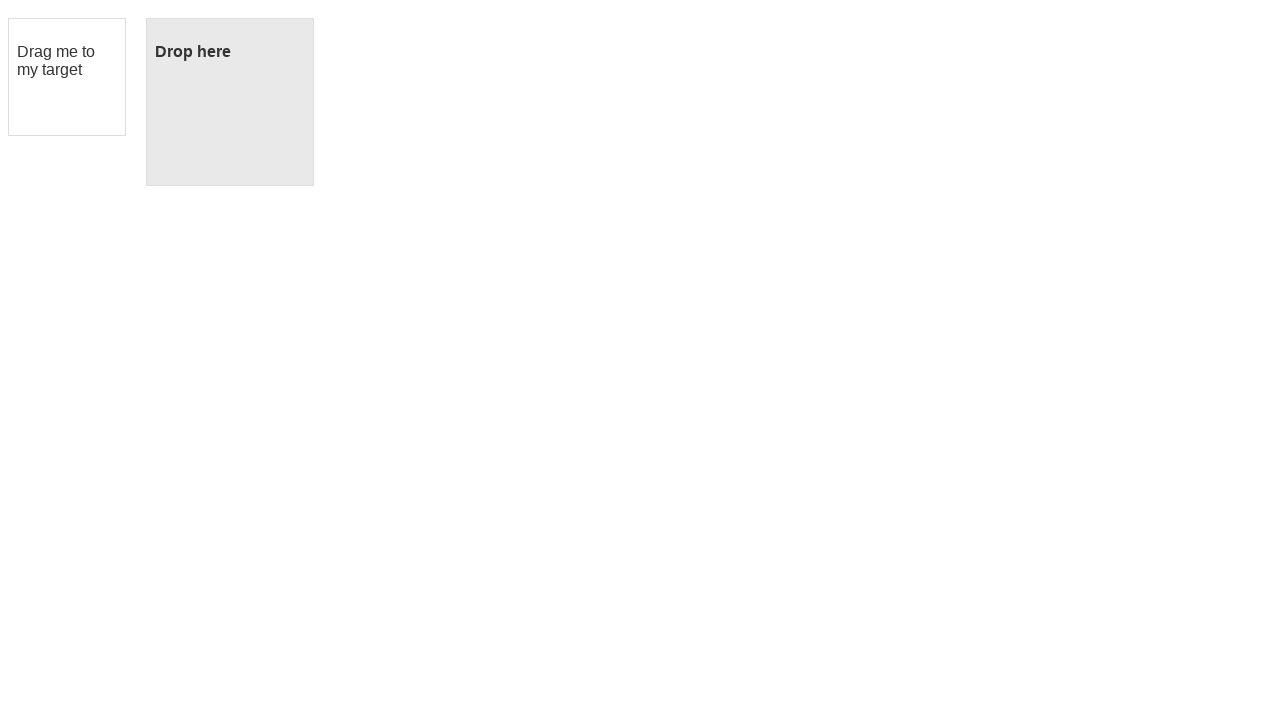

Dragged the draggable element and dropped it onto the droppable target at (230, 102)
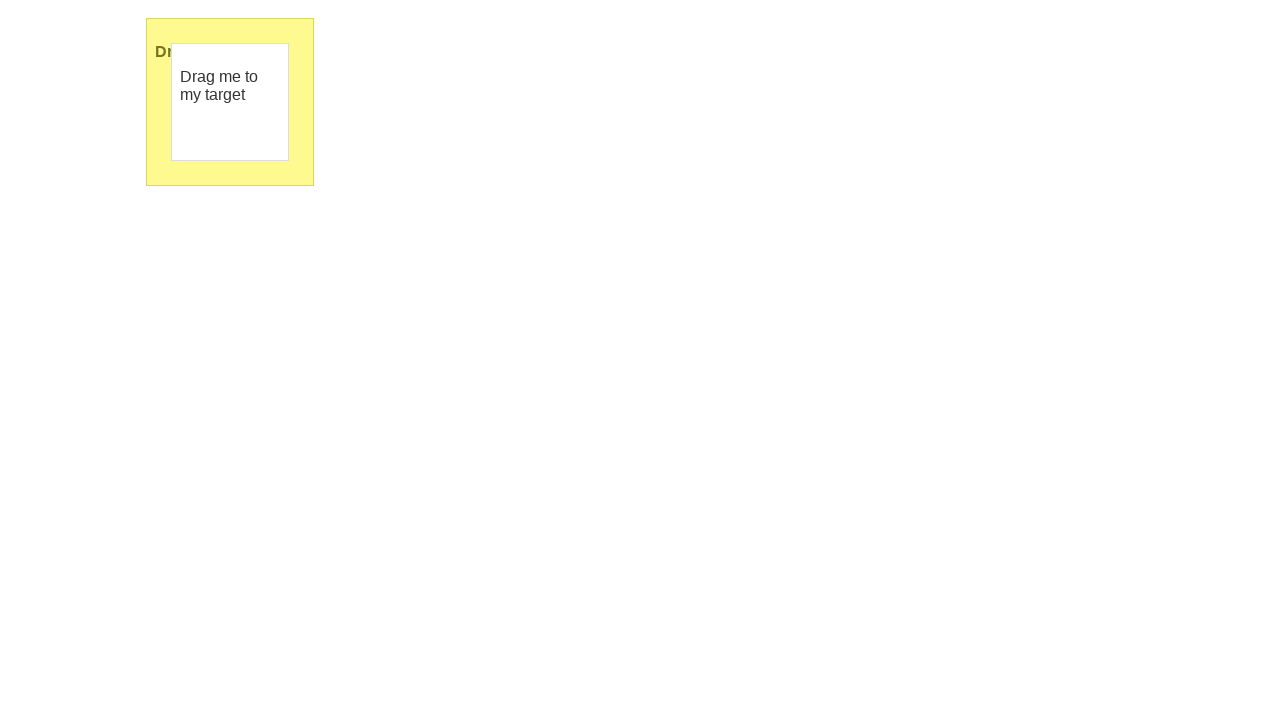

Verified that the droppable element has the ui-state-highlight class, confirming successful drop
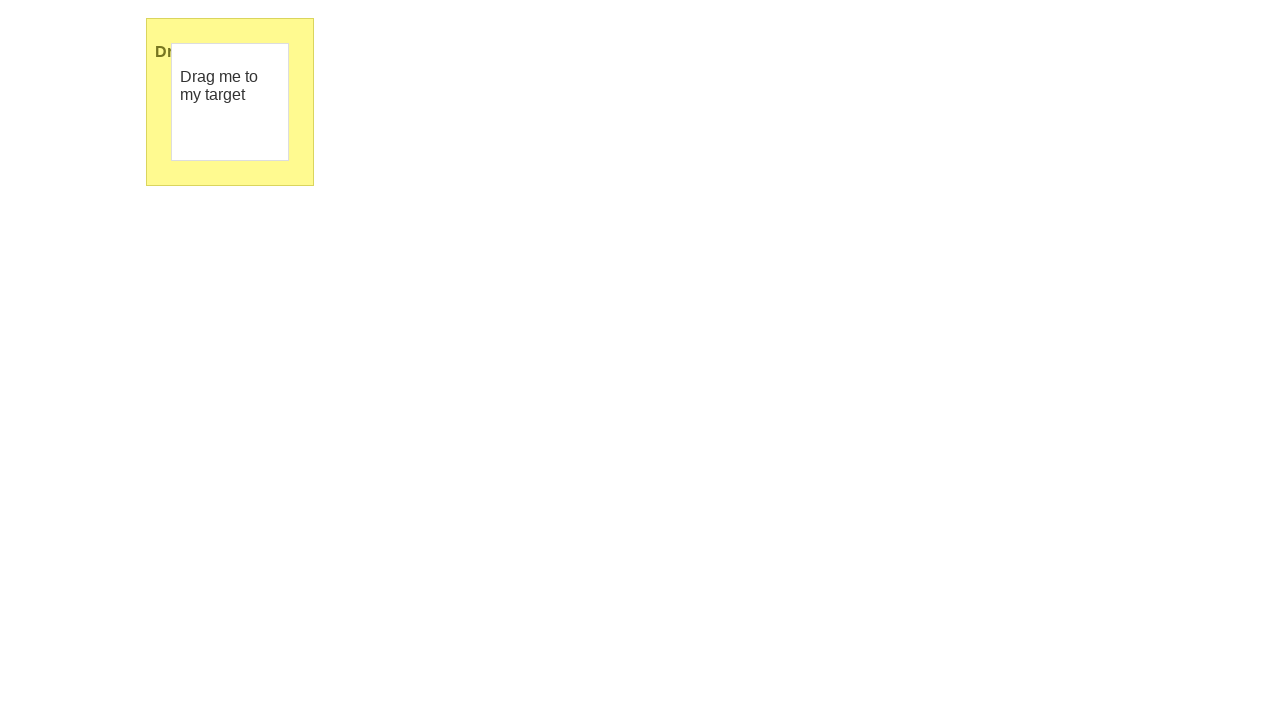

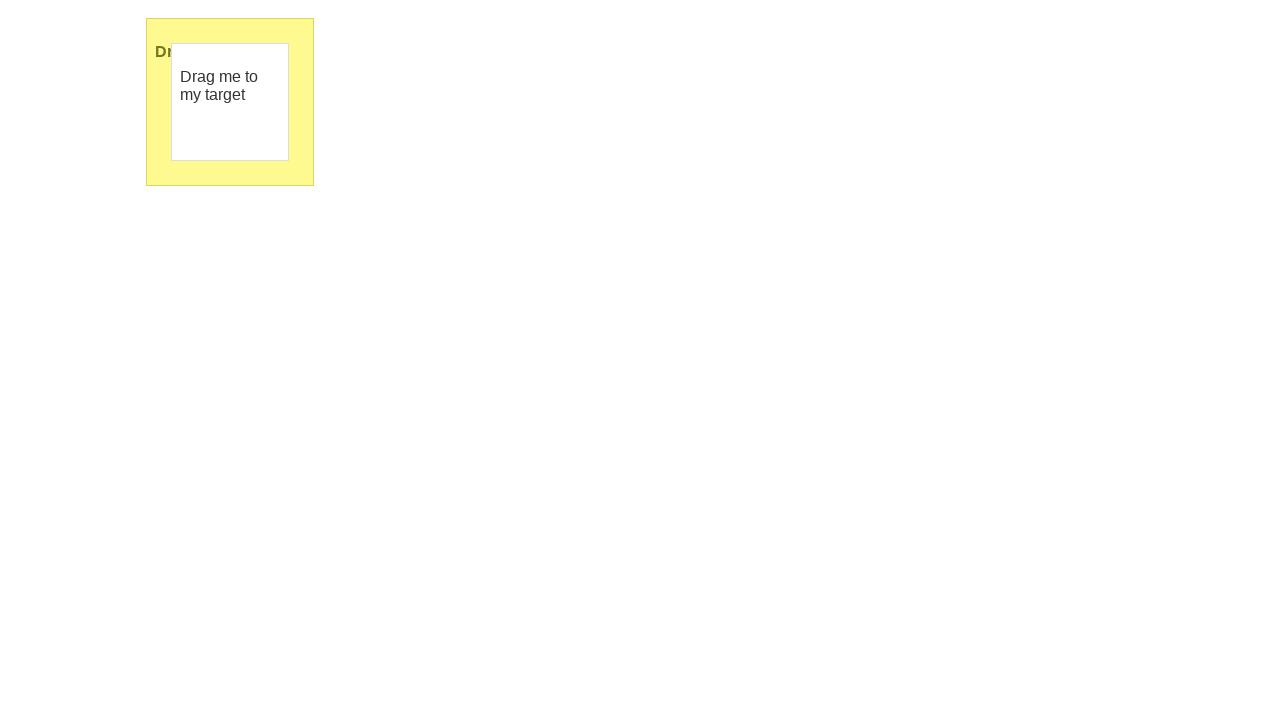